Tests browser navigation commands by navigating to different pages, going back and forward in history, and refreshing the page

Starting URL: https://demoqa.com/automation-practice-form

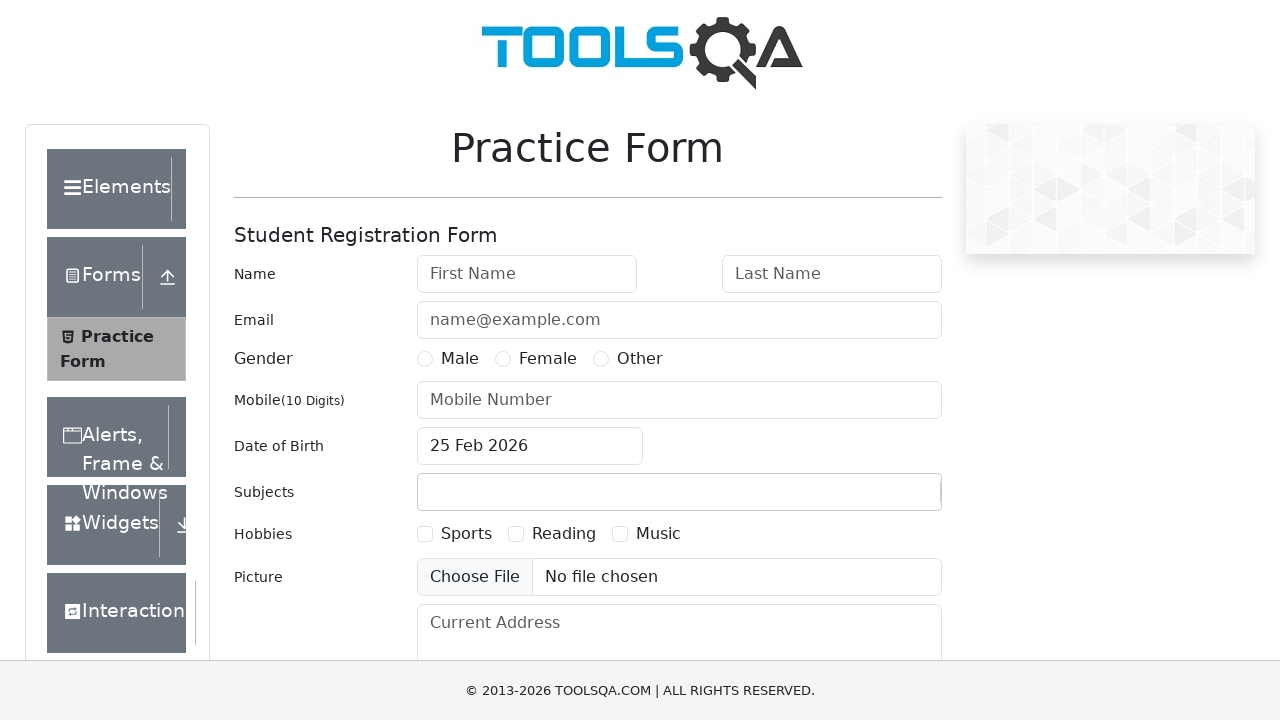

Navigated to browser windows page
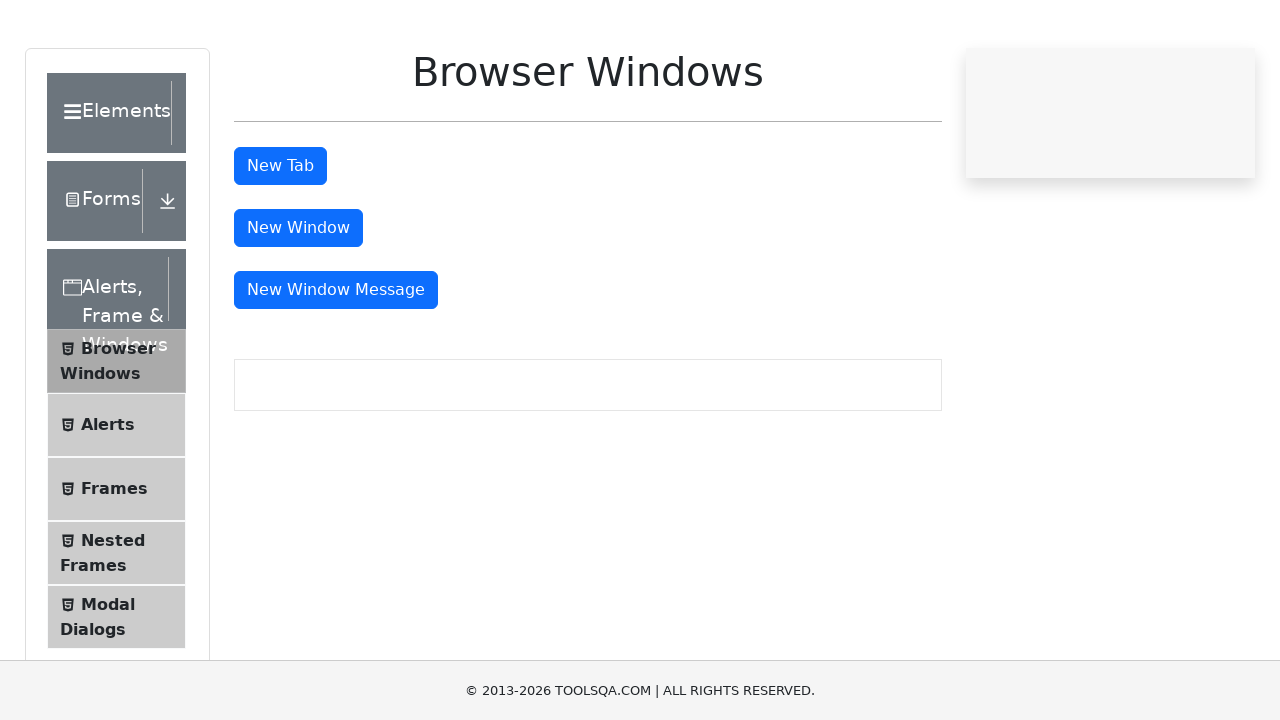

Navigated back to previous page
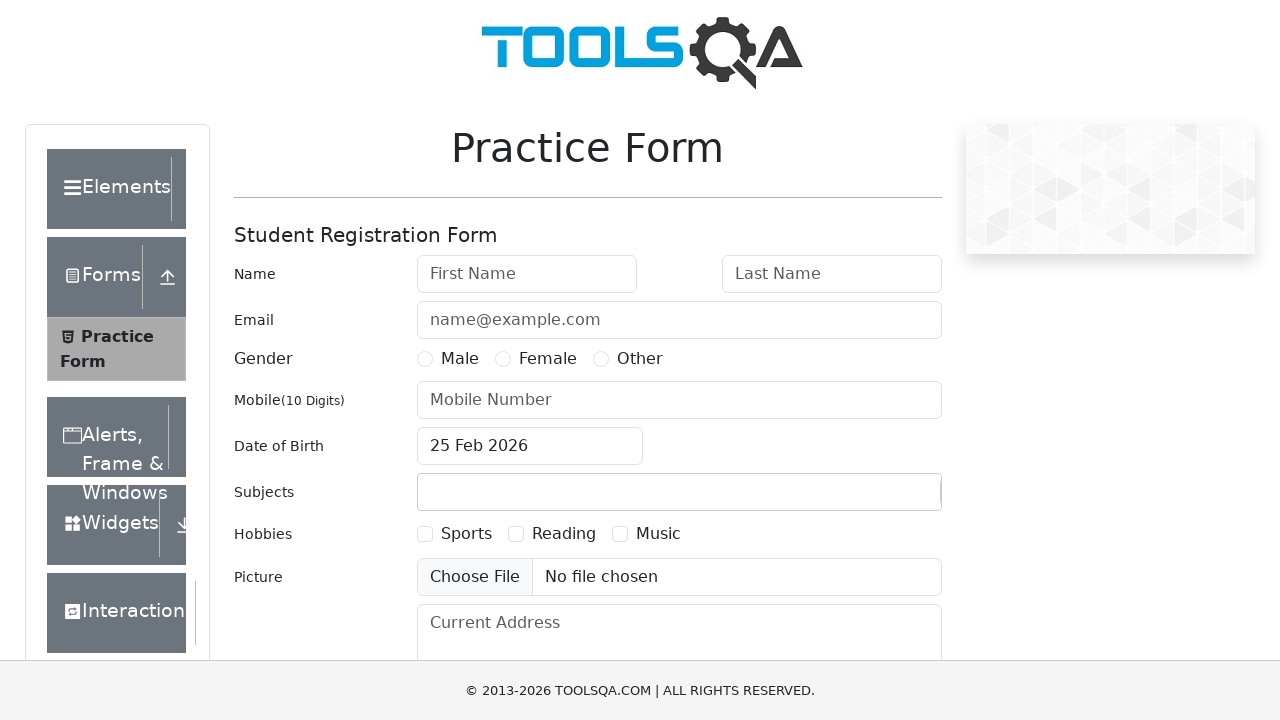

Navigated forward to next page
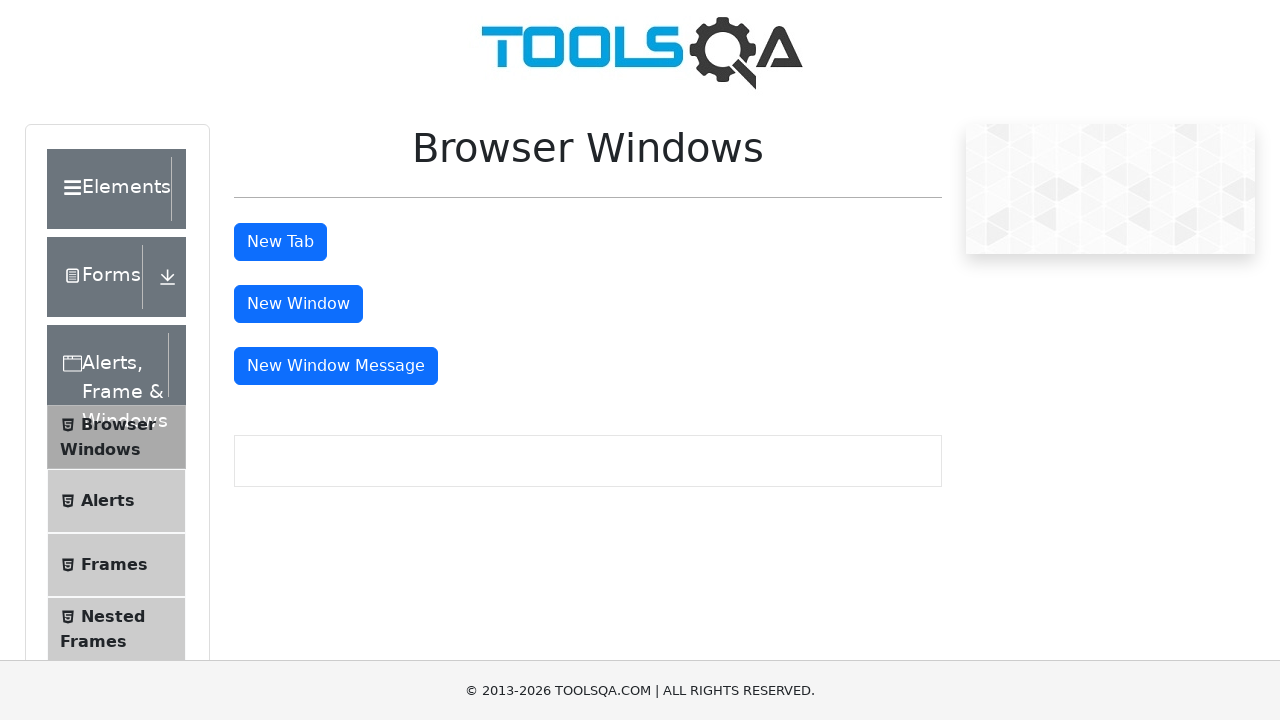

Refreshed the current page
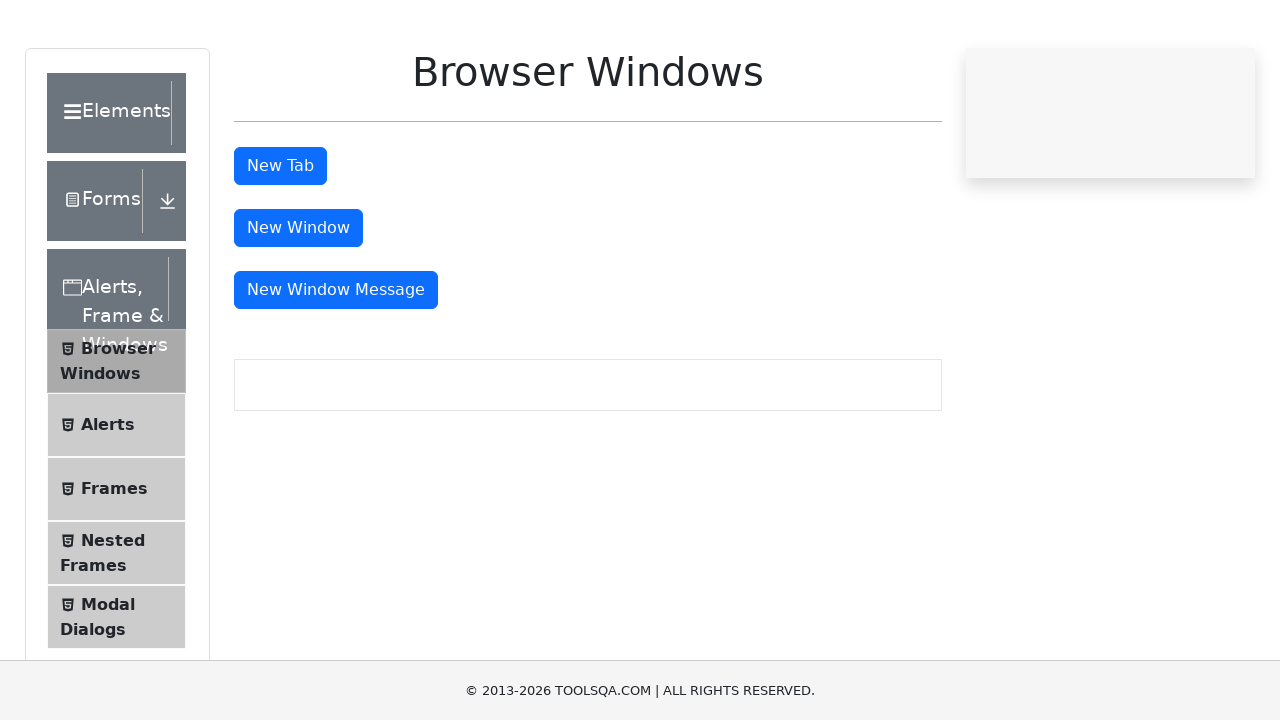

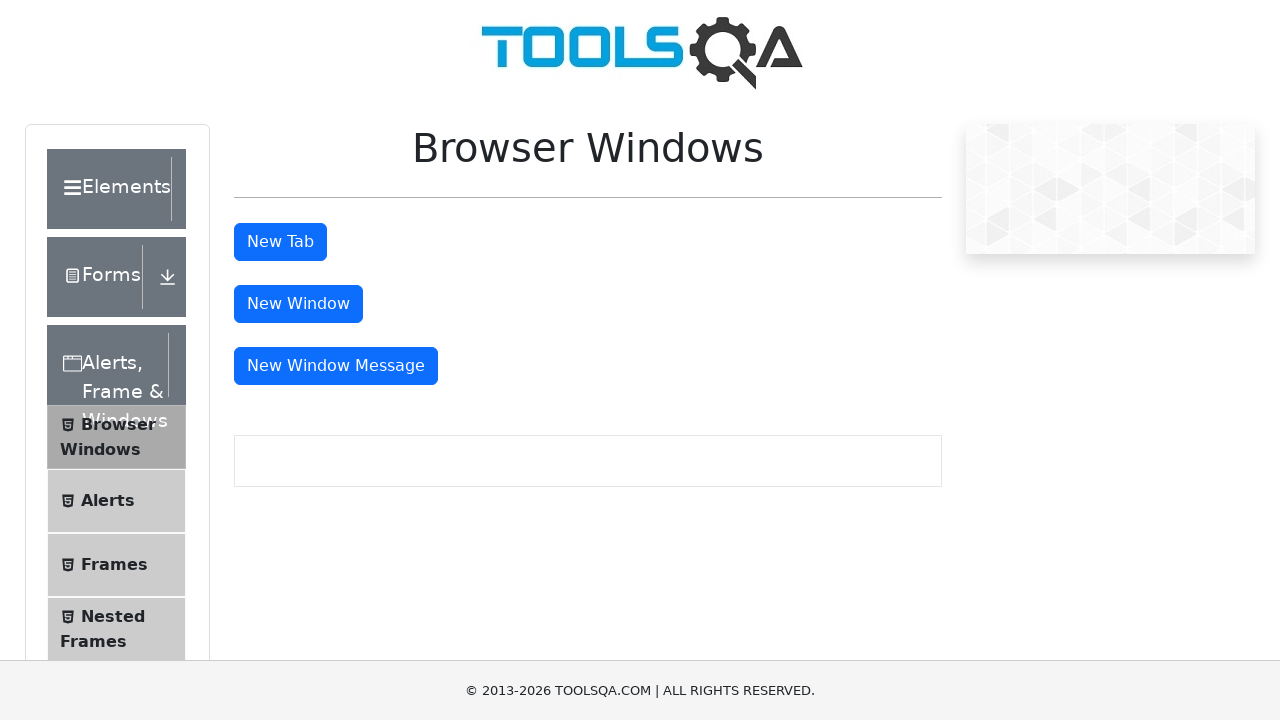